Navigates to Python 3.10.7 download page and clicks the download link for the Windows embeddable package

Starting URL: https://www.python.org/downloads/release/python-3107/

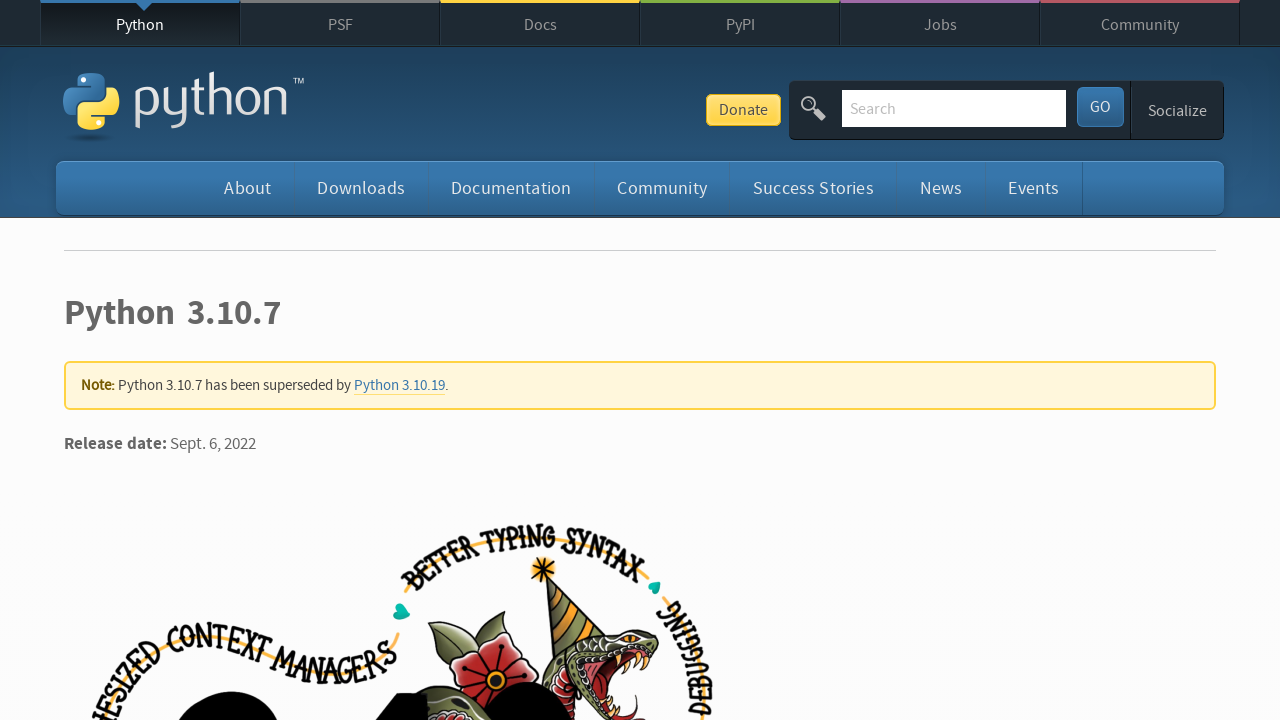

Navigated to Python 3.10.7 release download page
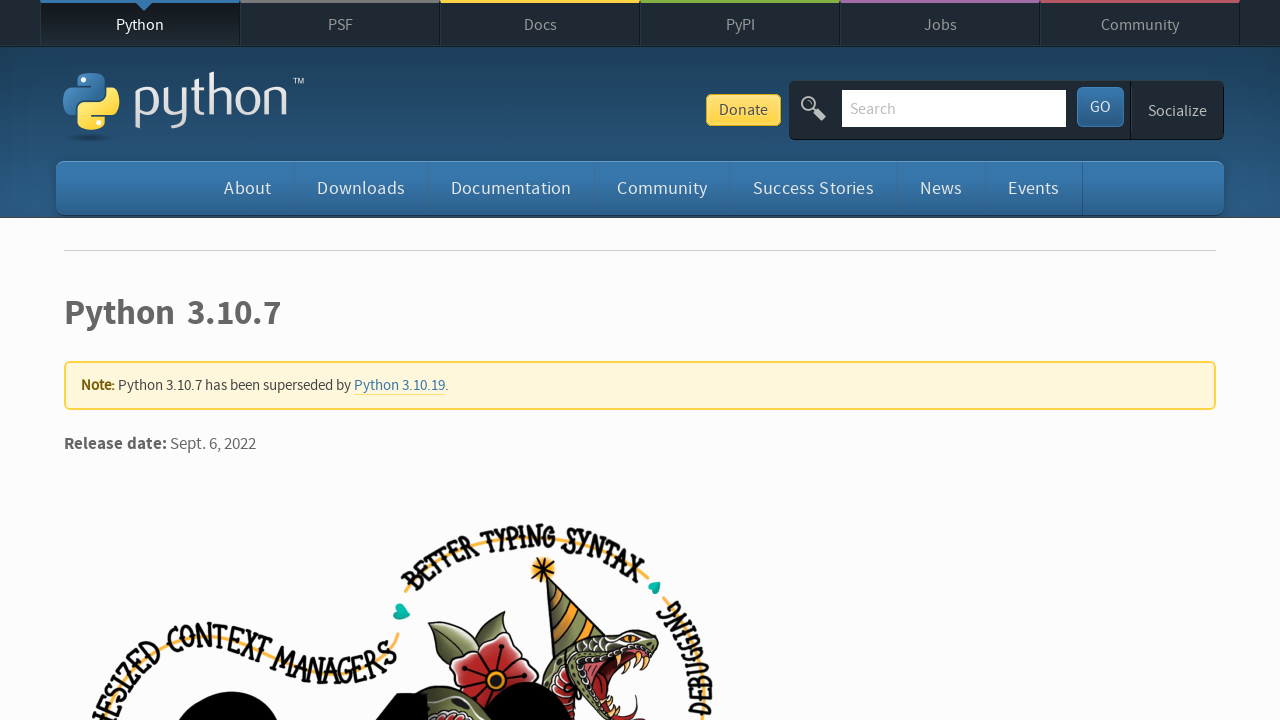

Clicked download link for Windows embeddable package (amd64) at (192, 360) on a[href='https://www.python.org/ftp/python/3.10.7/python-3.10.7-embed-amd64.zip']
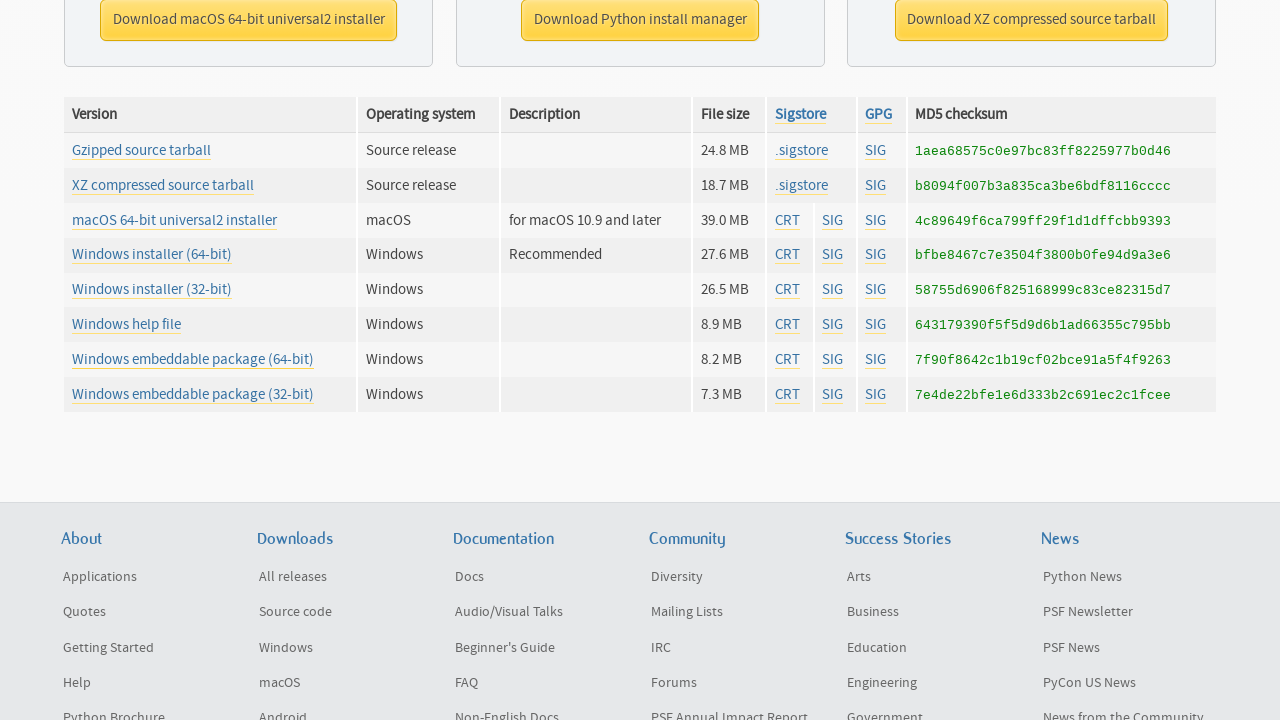

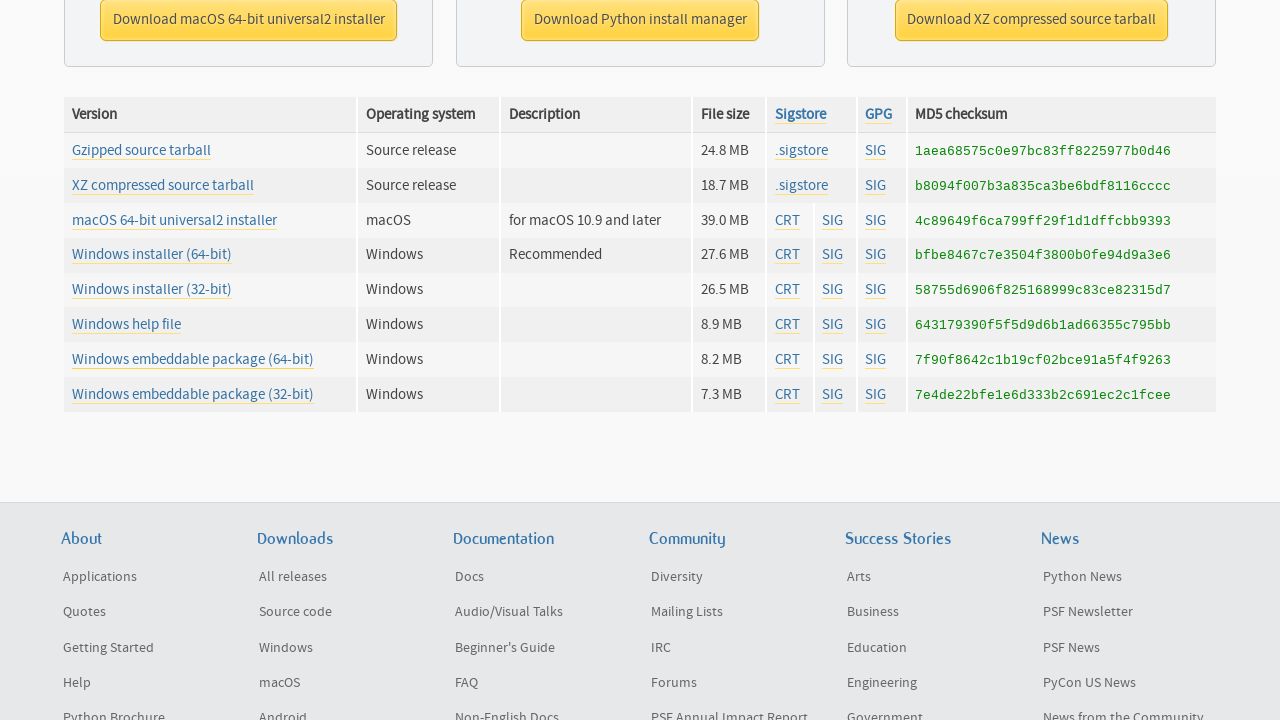